Tests clicking a male radio button

Starting URL: https://testautomationpractice.blogspot.com/

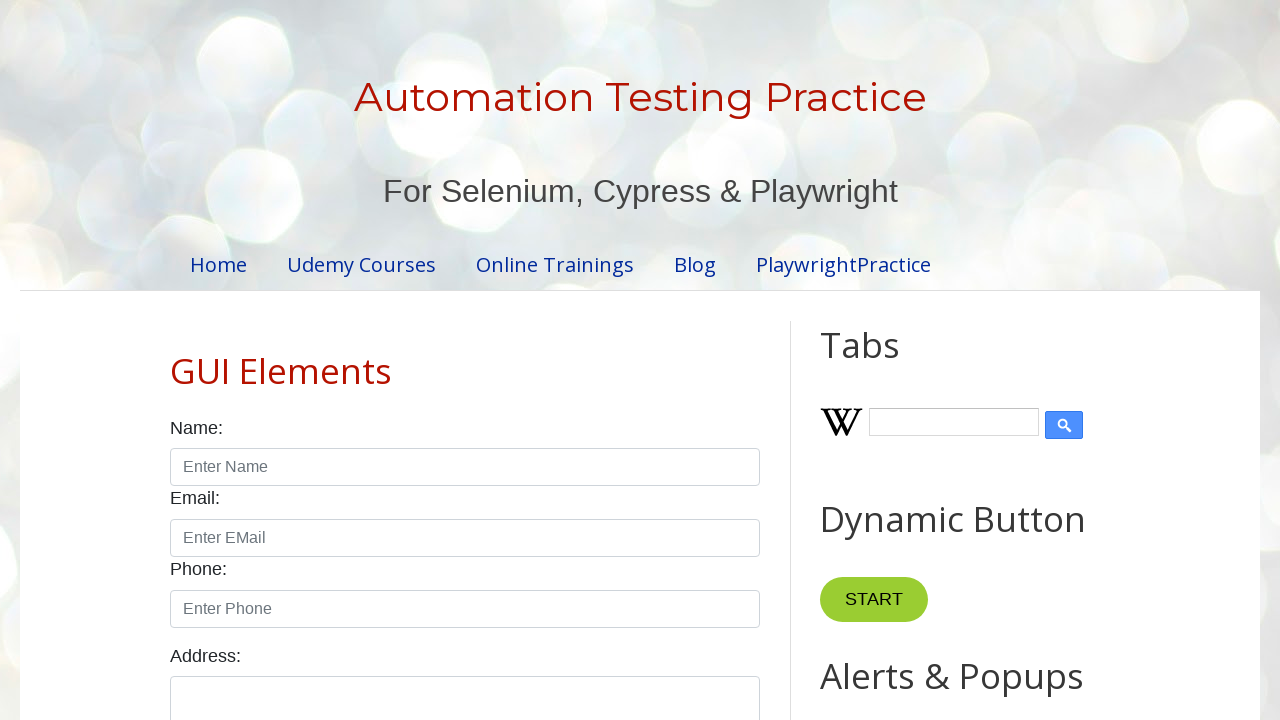

Navigated to test automation practice website
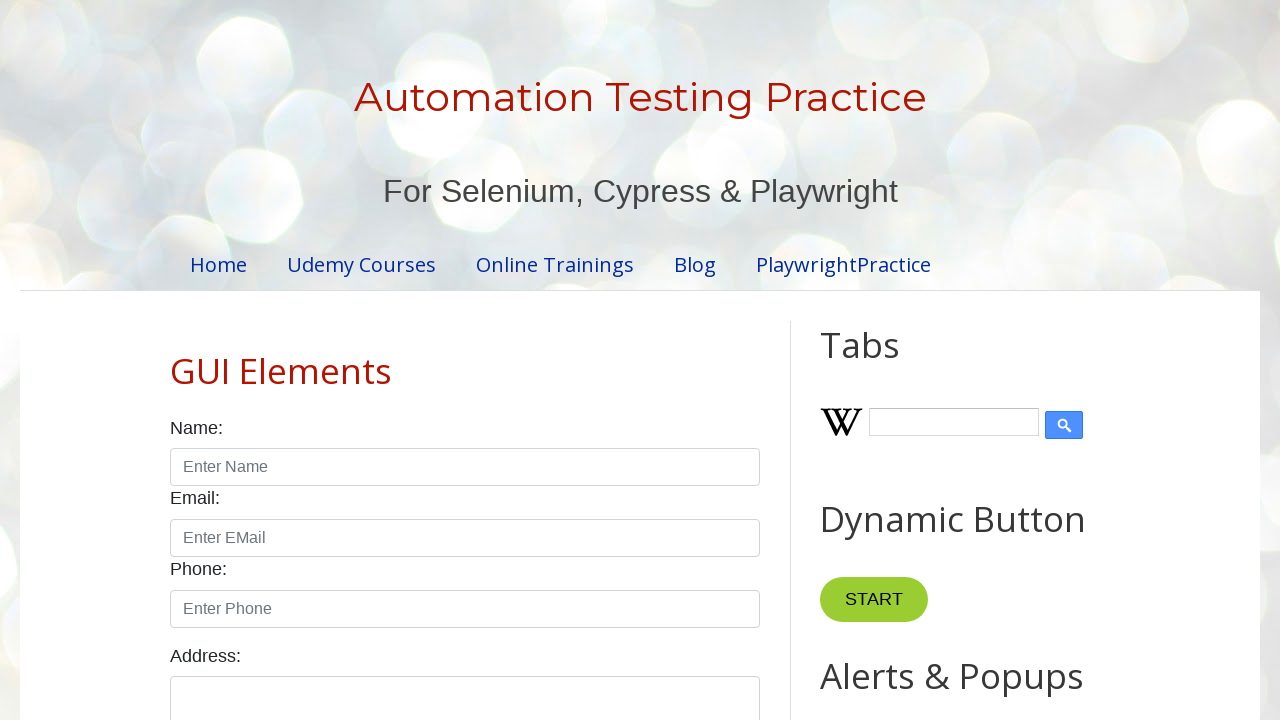

Clicked male radio button at (176, 360) on #male
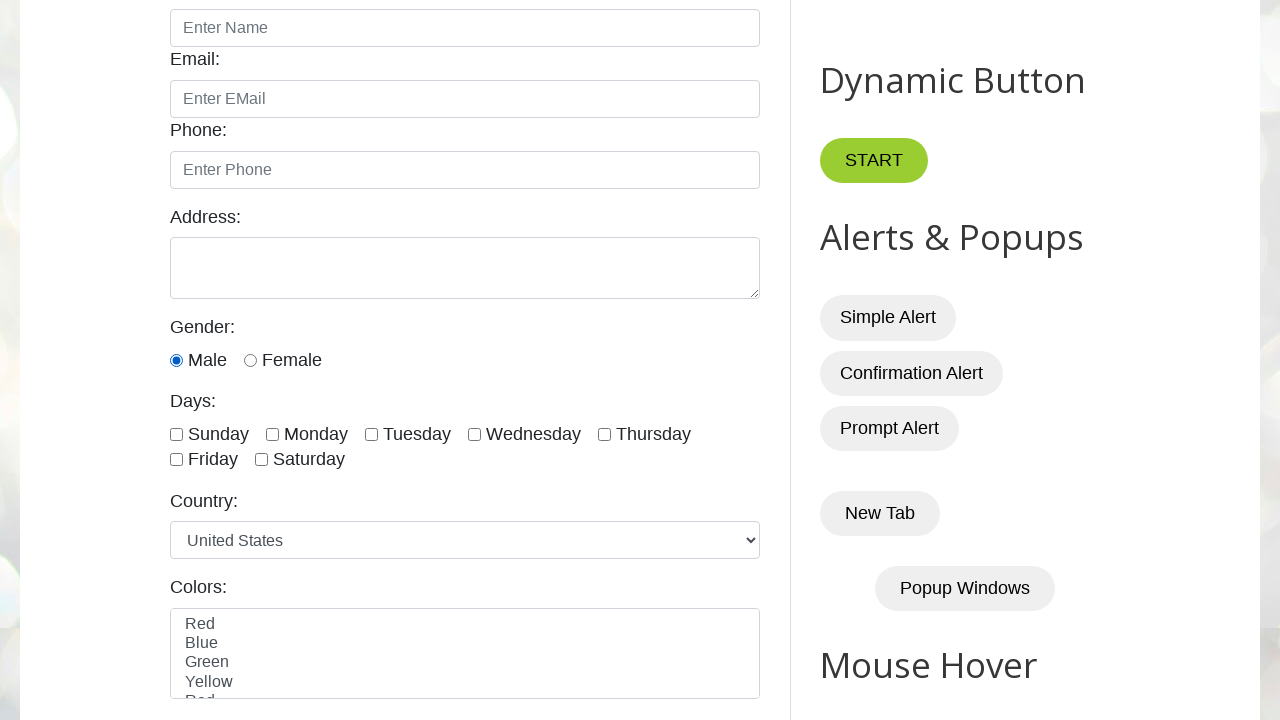

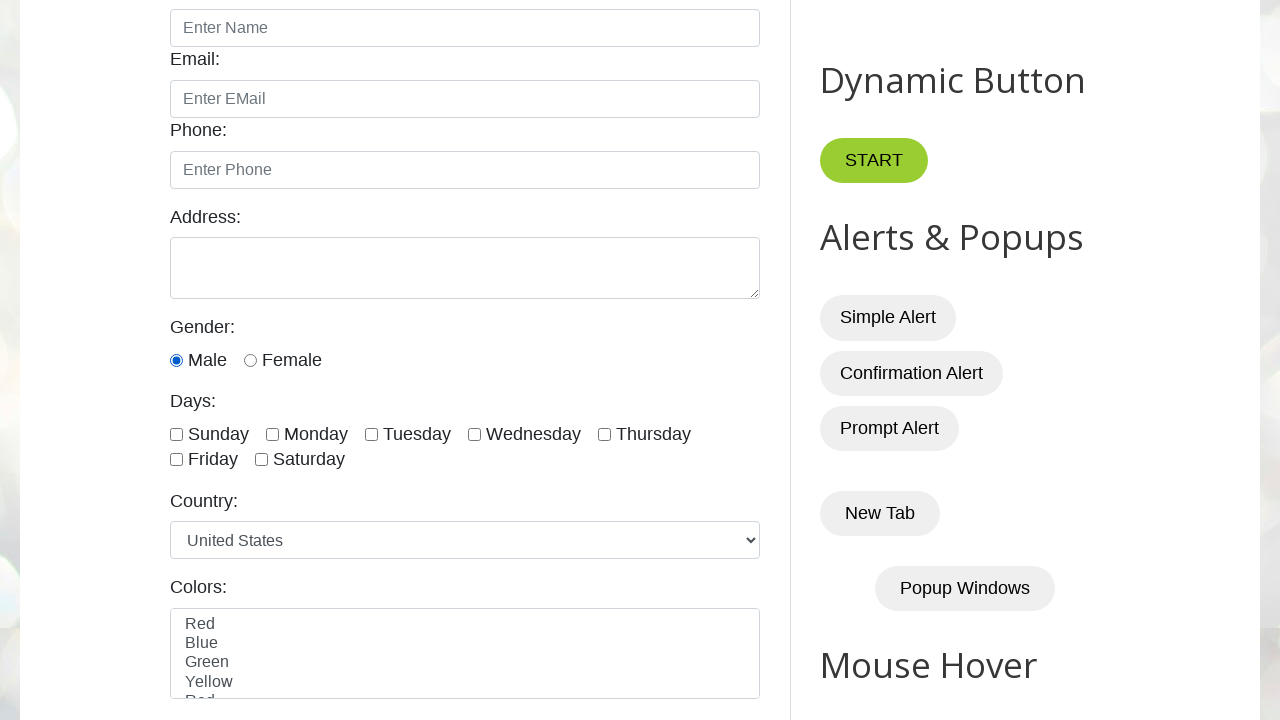